Tests that completed items are removed when clicking Clear completed button

Starting URL: https://demo.playwright.dev/todomvc

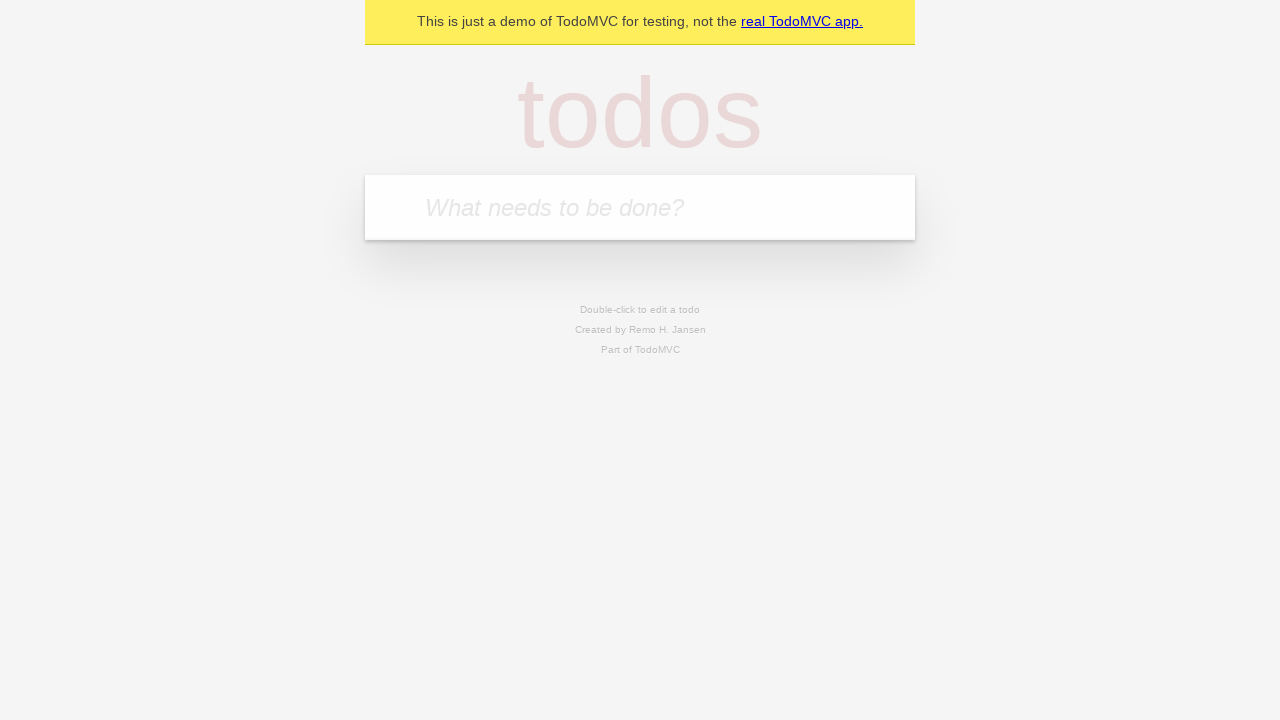

Filled todo input with 'buy some cheese' on internal:attr=[placeholder="What needs to be done?"i]
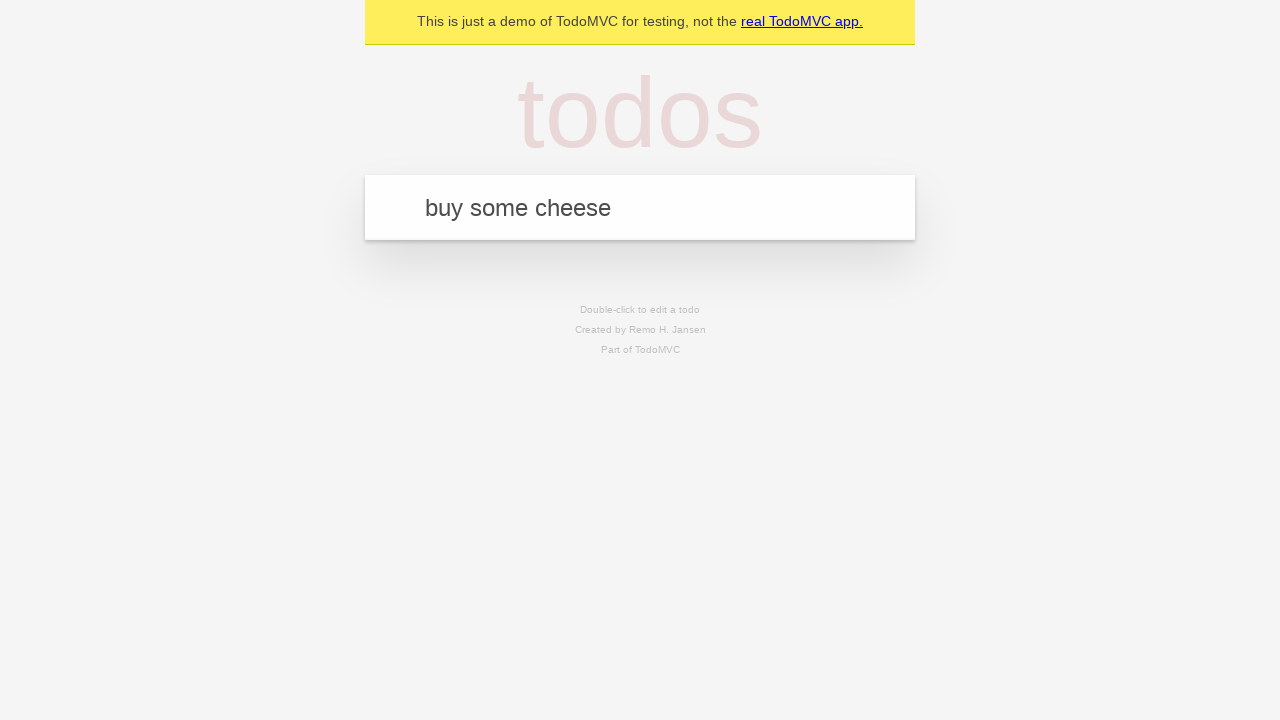

Pressed Enter to add first todo item on internal:attr=[placeholder="What needs to be done?"i]
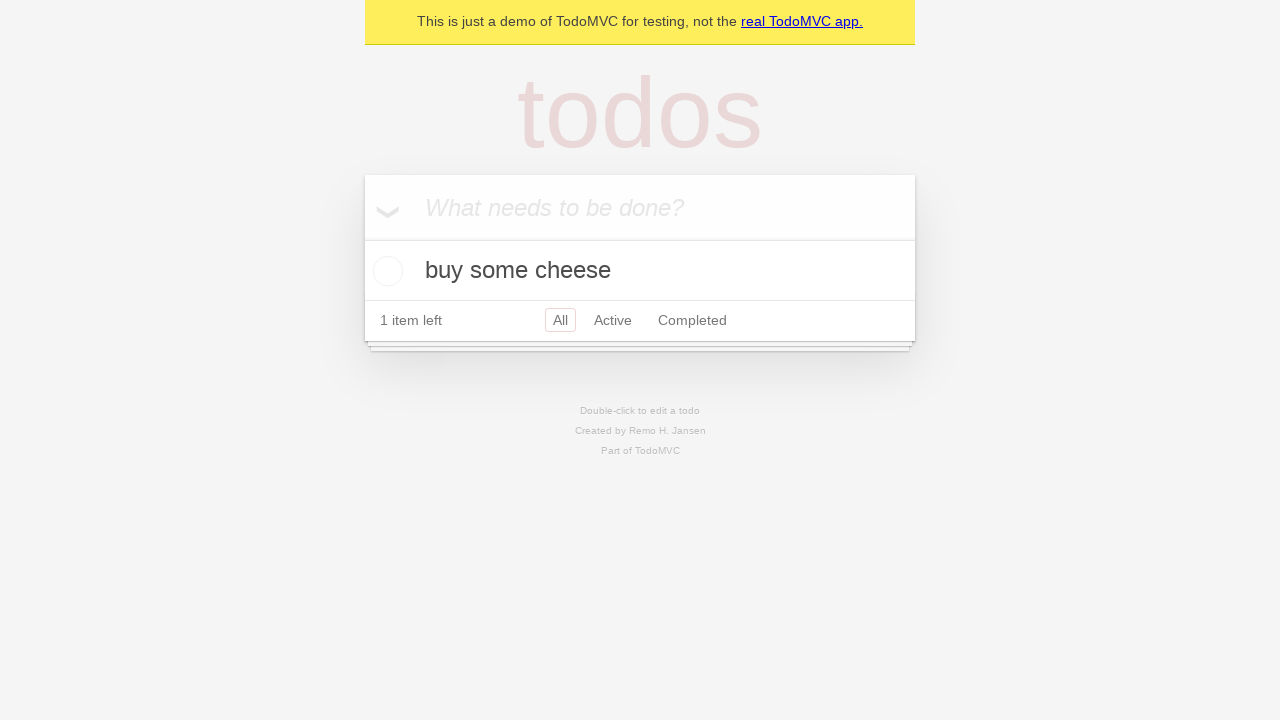

Filled todo input with 'feed the cat' on internal:attr=[placeholder="What needs to be done?"i]
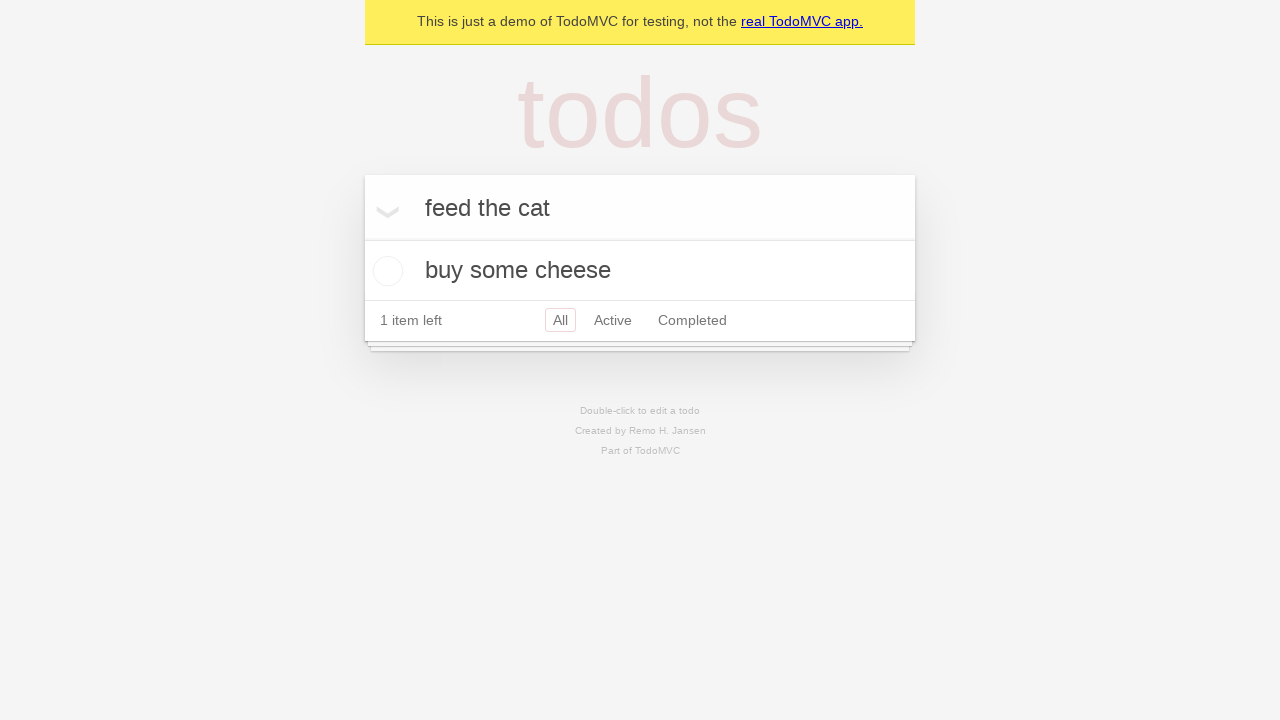

Pressed Enter to add second todo item on internal:attr=[placeholder="What needs to be done?"i]
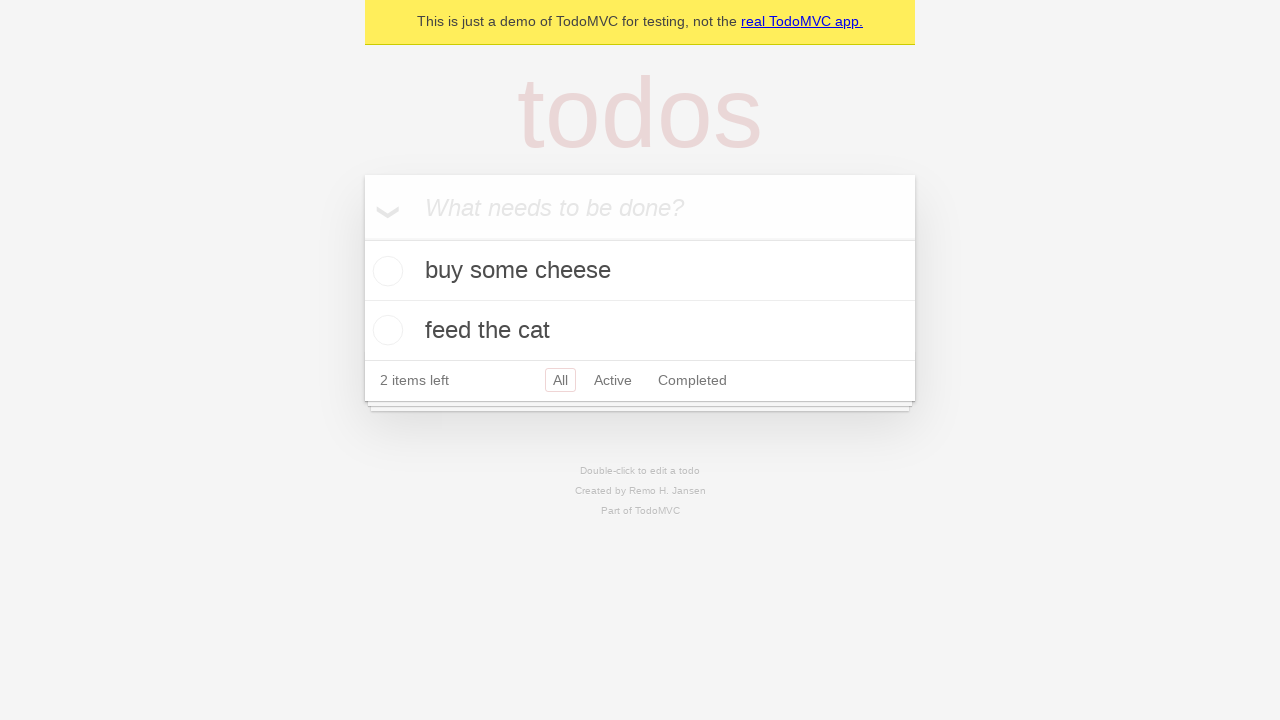

Filled todo input with 'book a doctors appointment' on internal:attr=[placeholder="What needs to be done?"i]
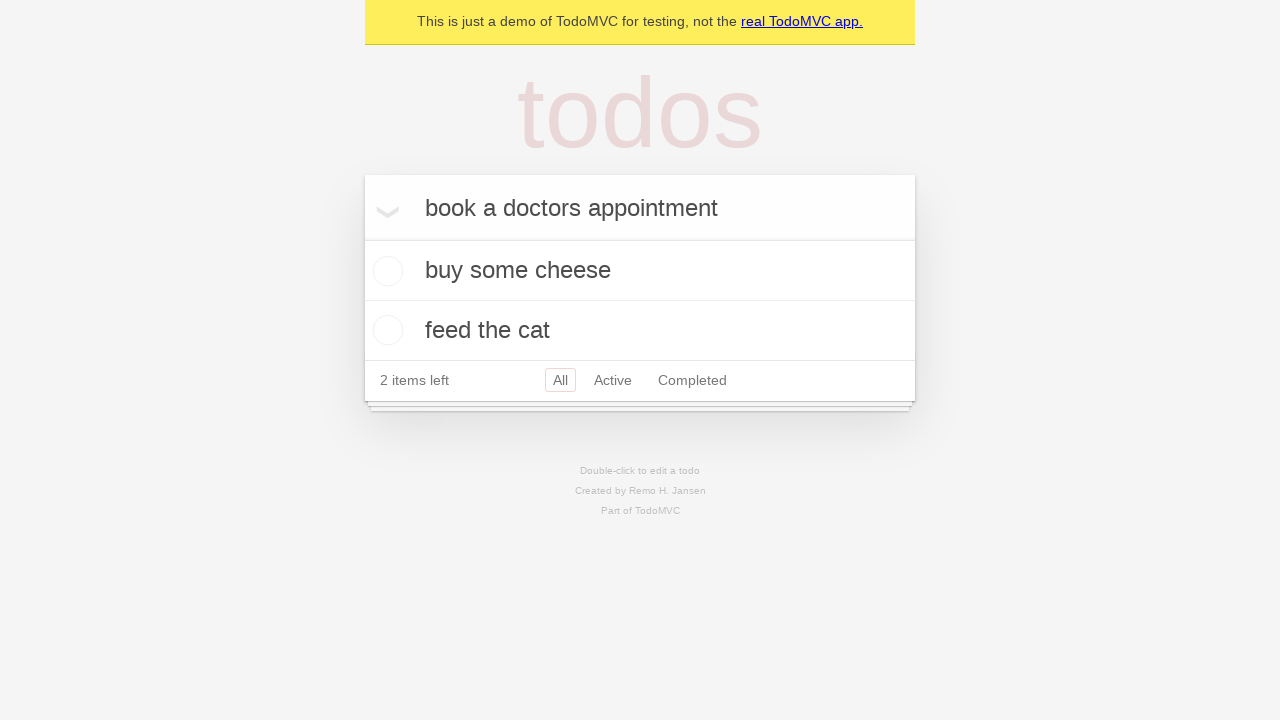

Pressed Enter to add third todo item on internal:attr=[placeholder="What needs to be done?"i]
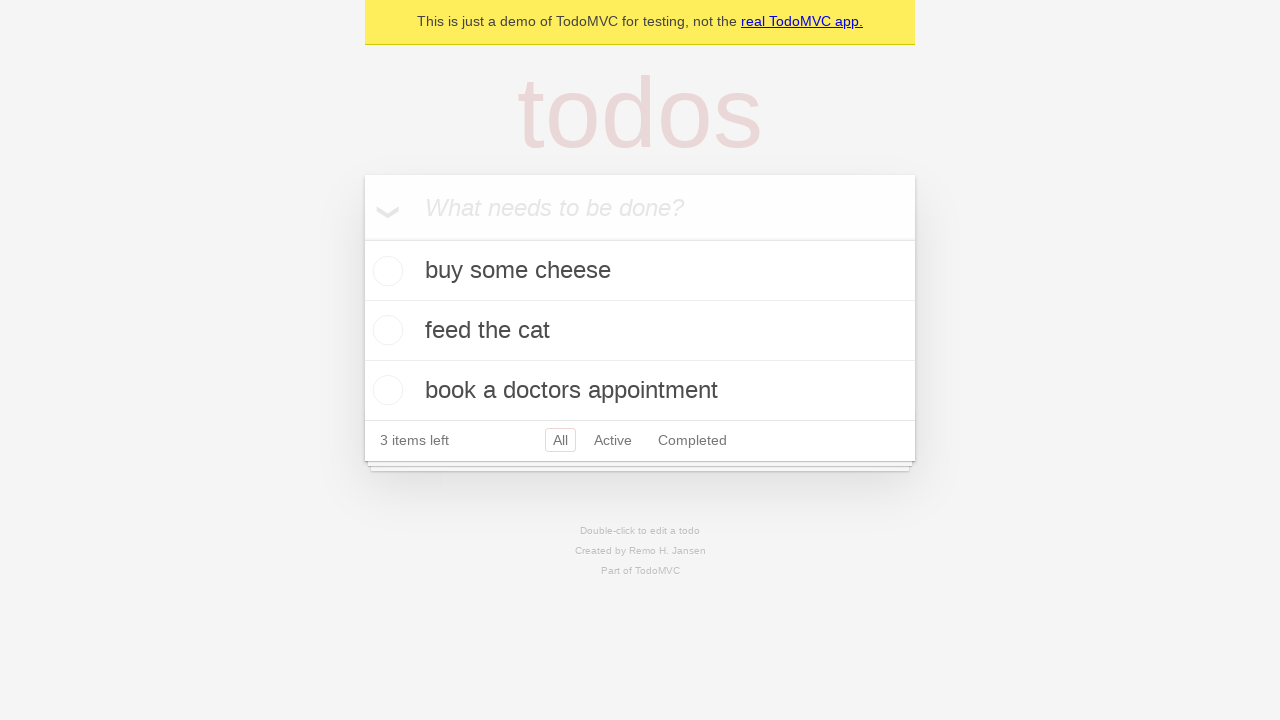

Checked the second todo item (feed the cat) at (385, 330) on internal:testid=[data-testid="todo-item"s] >> nth=1 >> internal:role=checkbox
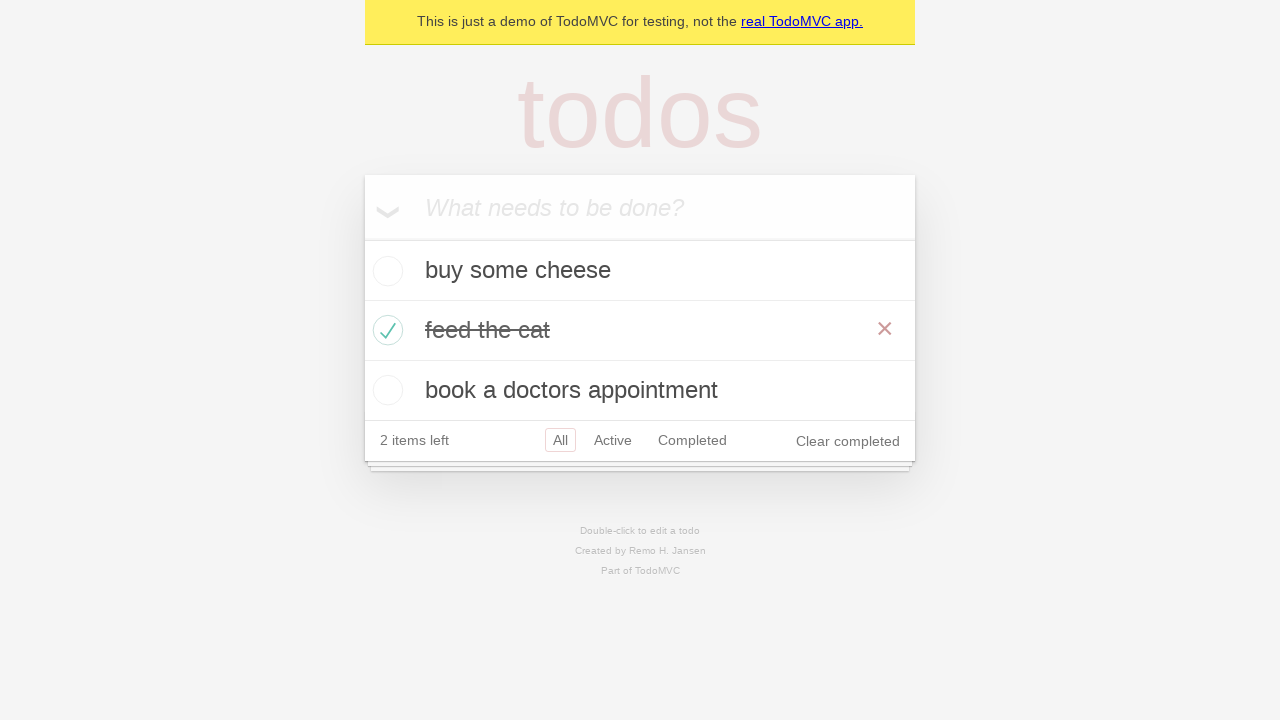

Clicked 'Clear completed' button to remove completed items at (848, 441) on internal:role=button[name="Clear completed"i]
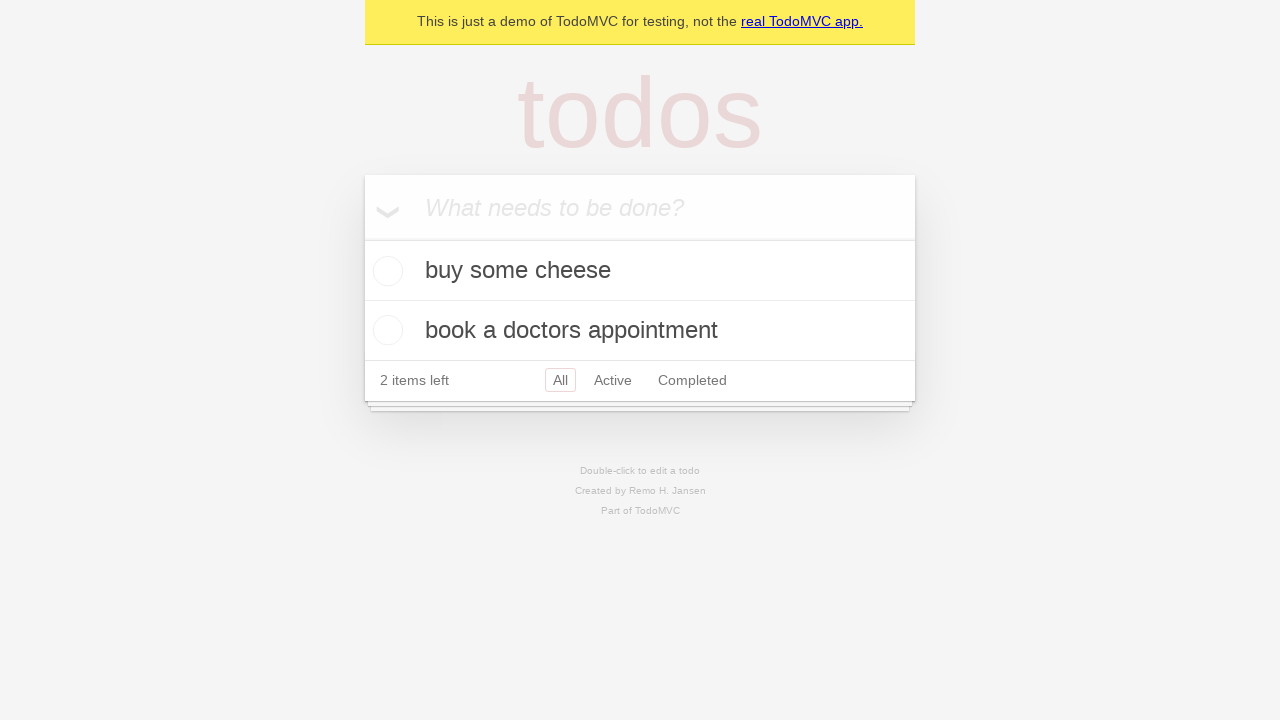

Verified remaining todo items are displayed
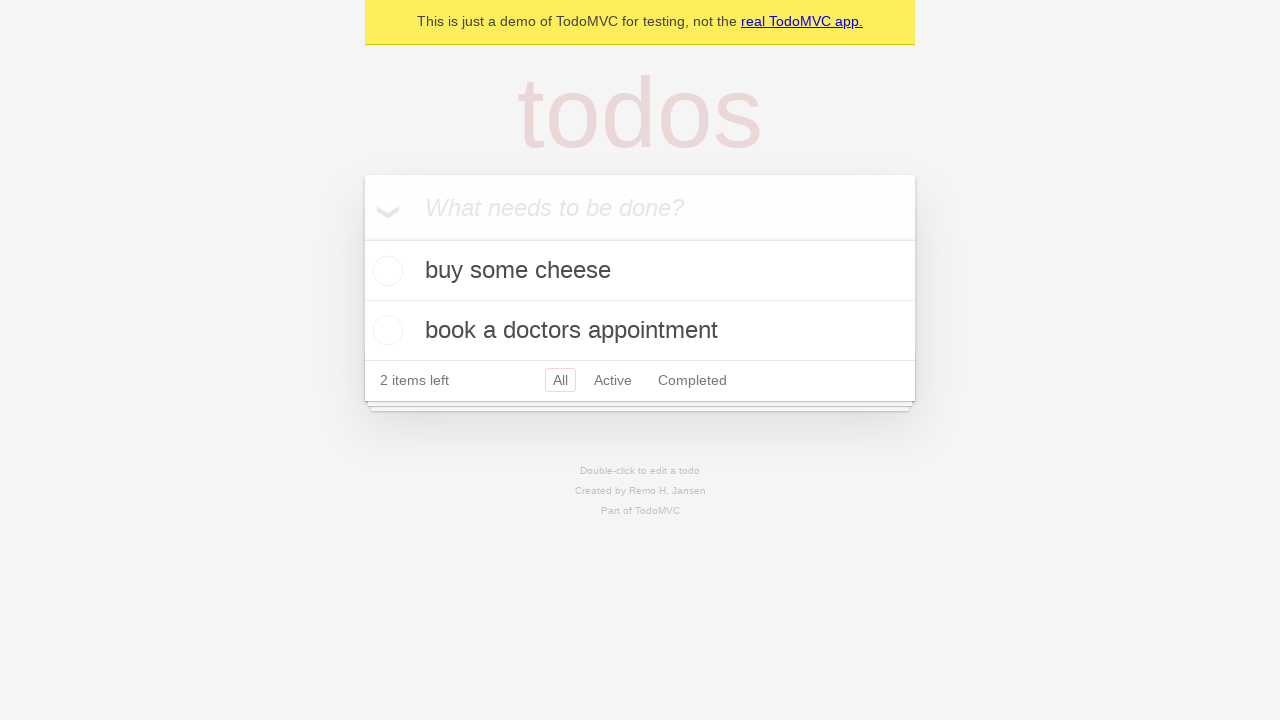

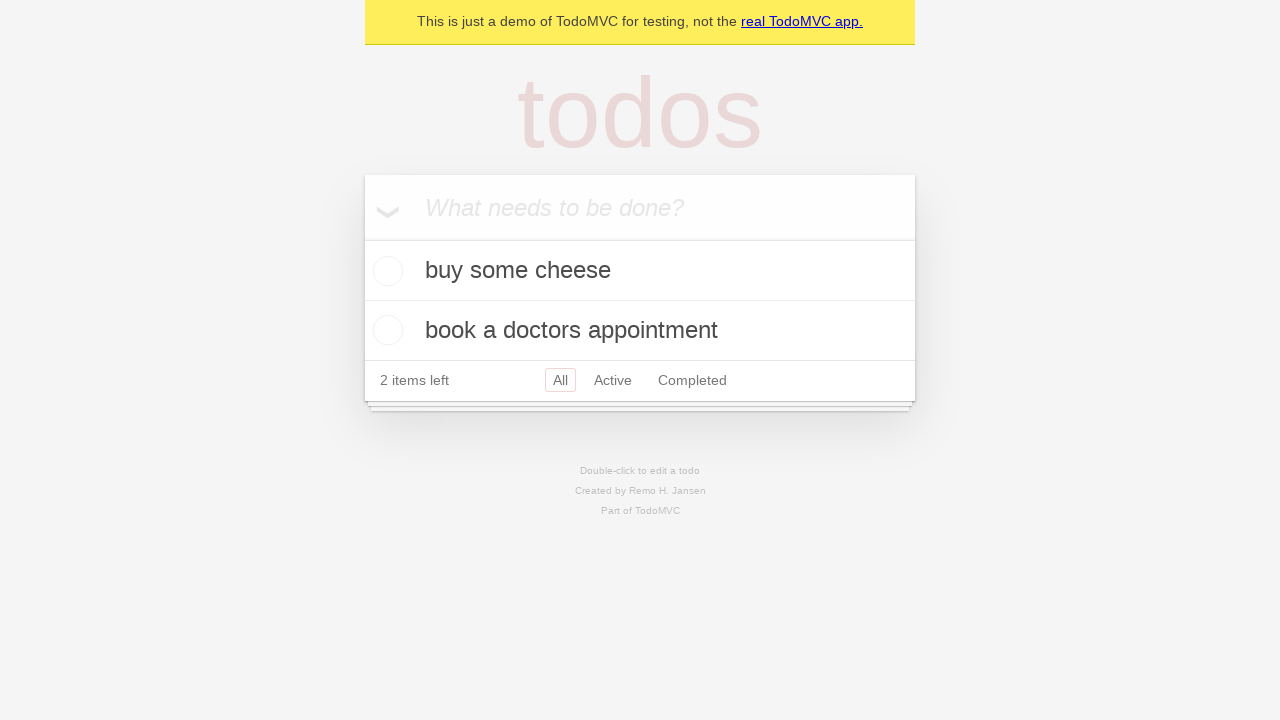